Tests dynamic loading by clicking a button and waiting for hidden element to become visible

Starting URL: http://the-internet.herokuapp.com/dynamic_loading/1

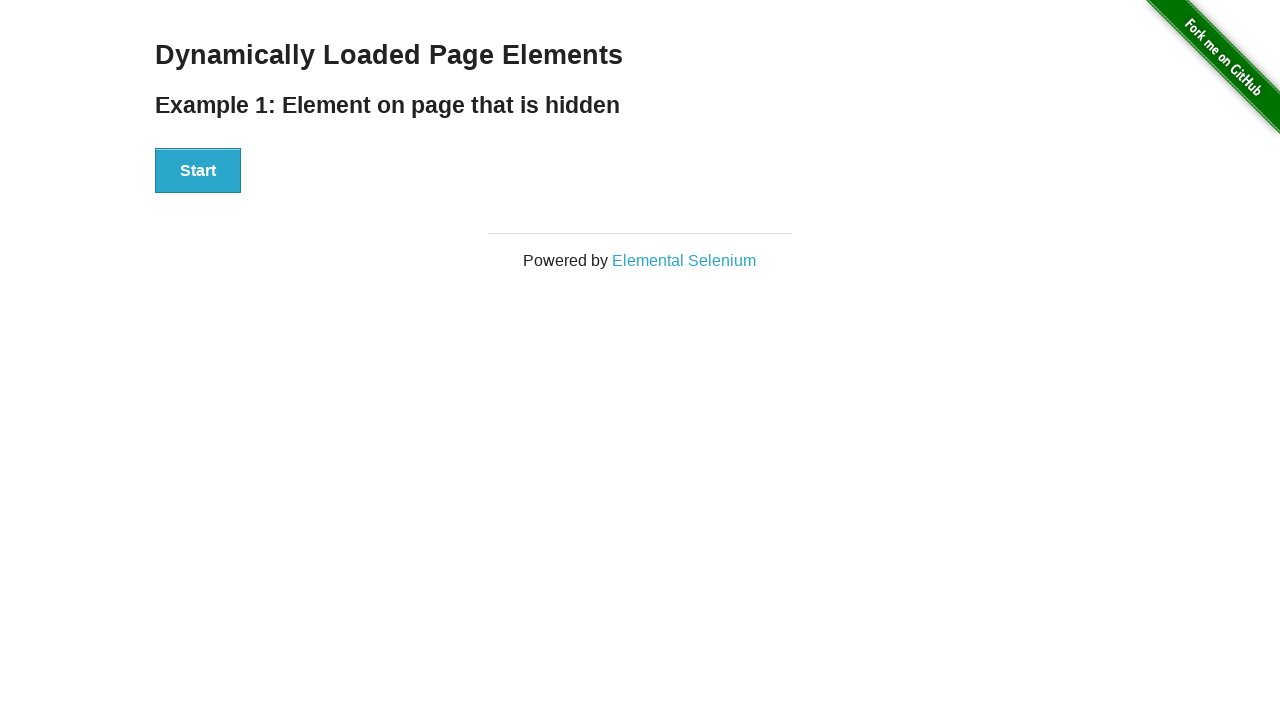

Clicked start button to trigger dynamic loading at (198, 171) on xpath=//div[@id='start']/button
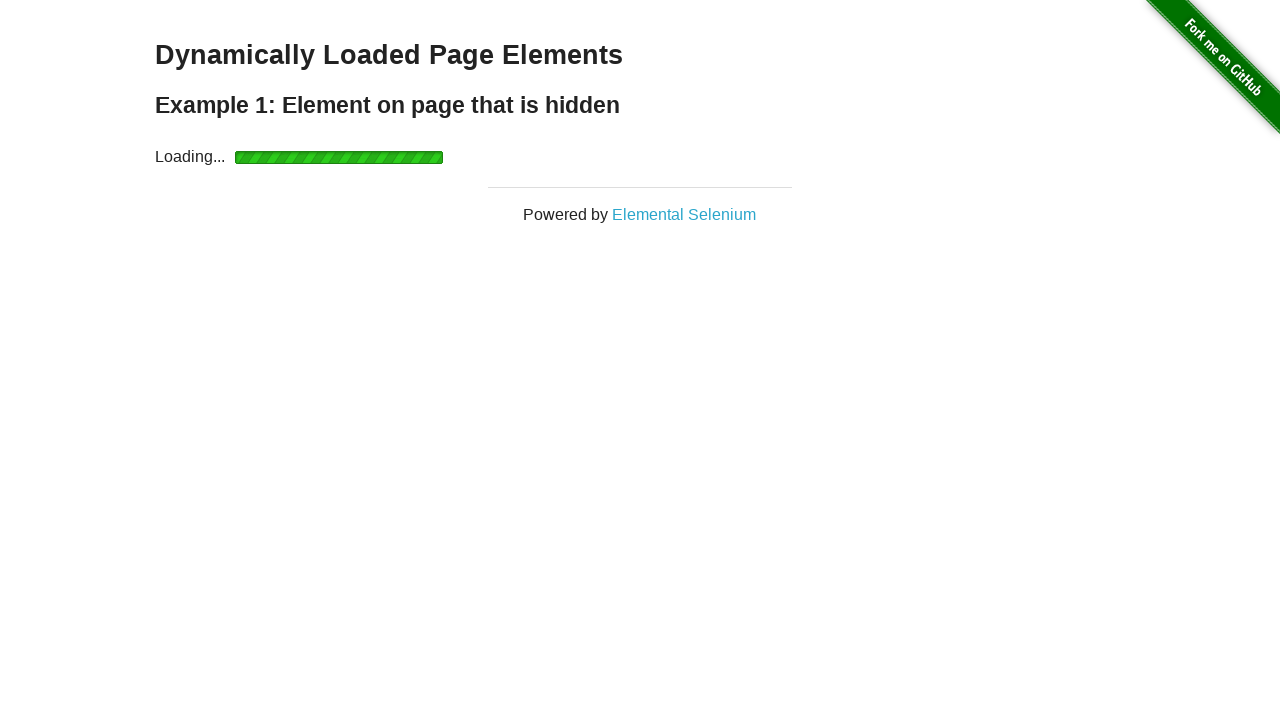

Waited for finish element to become visible
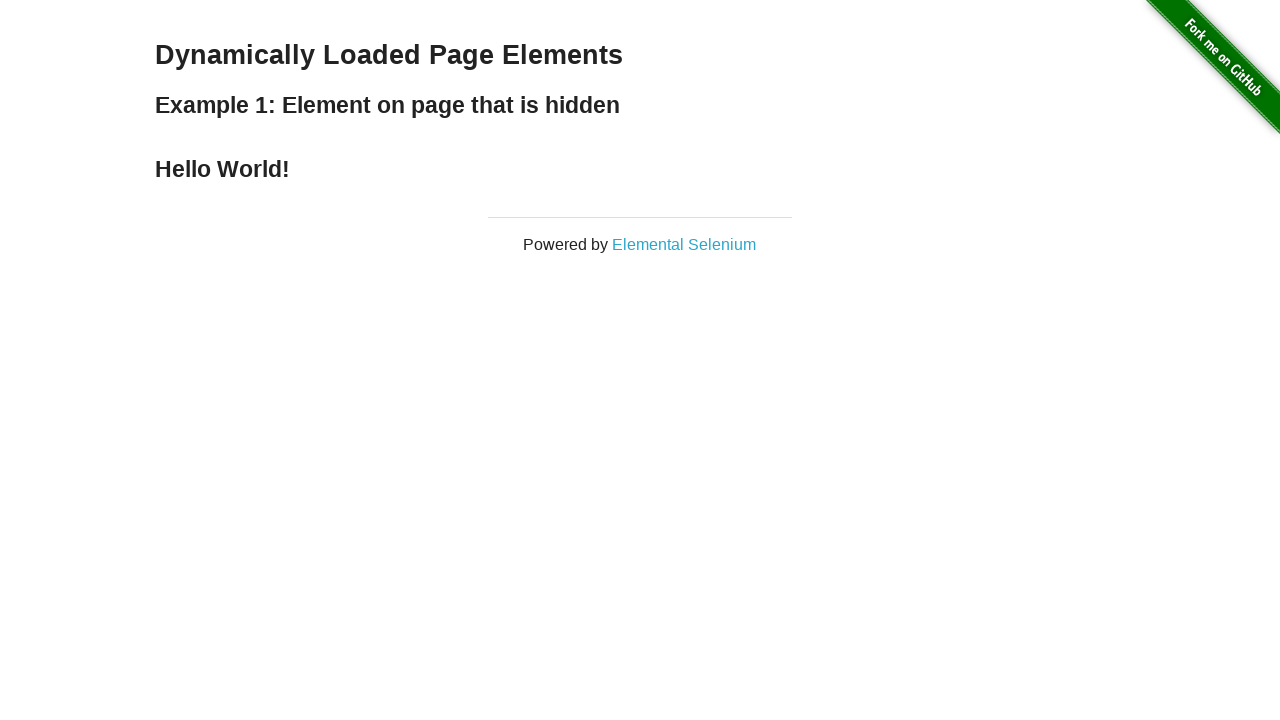

Retrieved text content from finish element
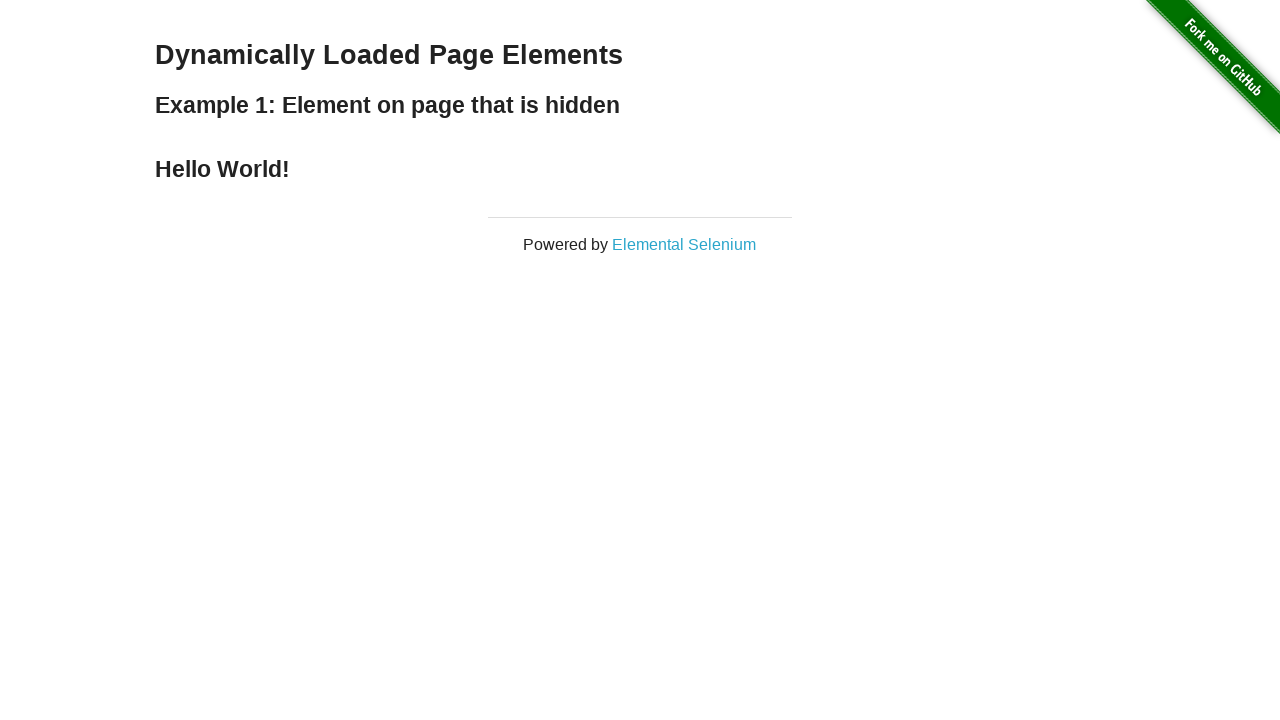

Verified 'Hello World!' text is present in finish element
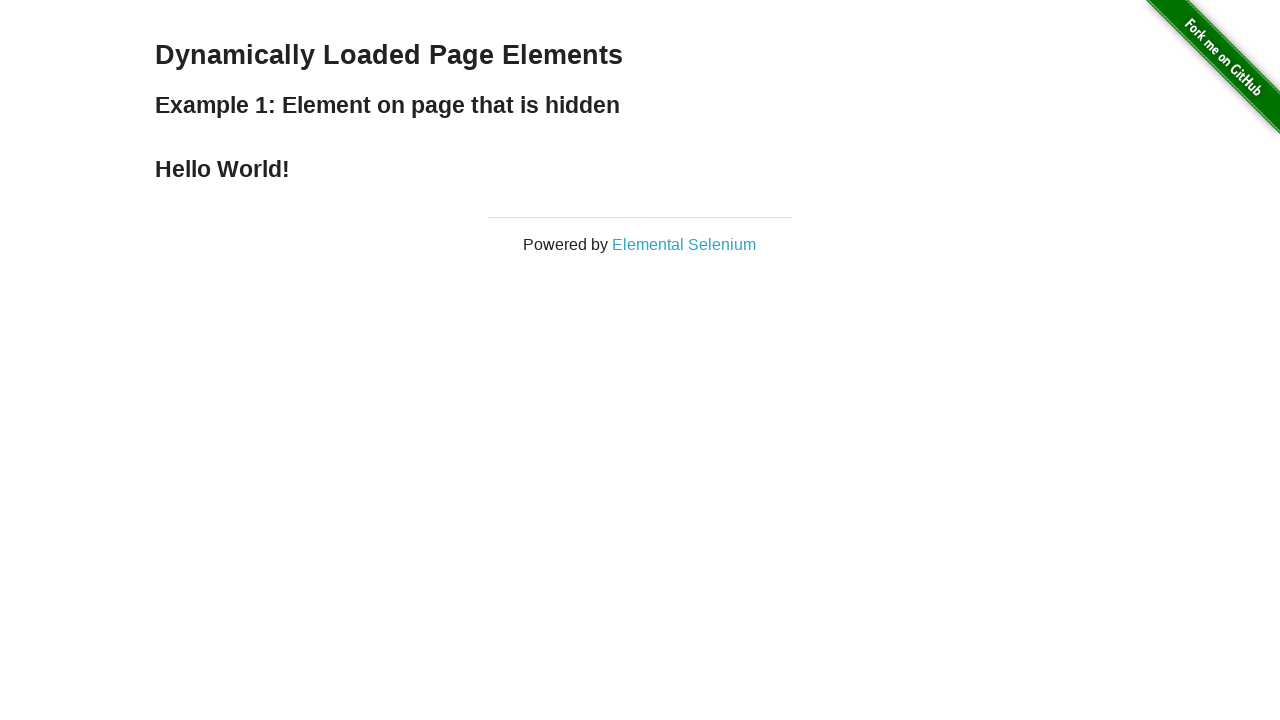

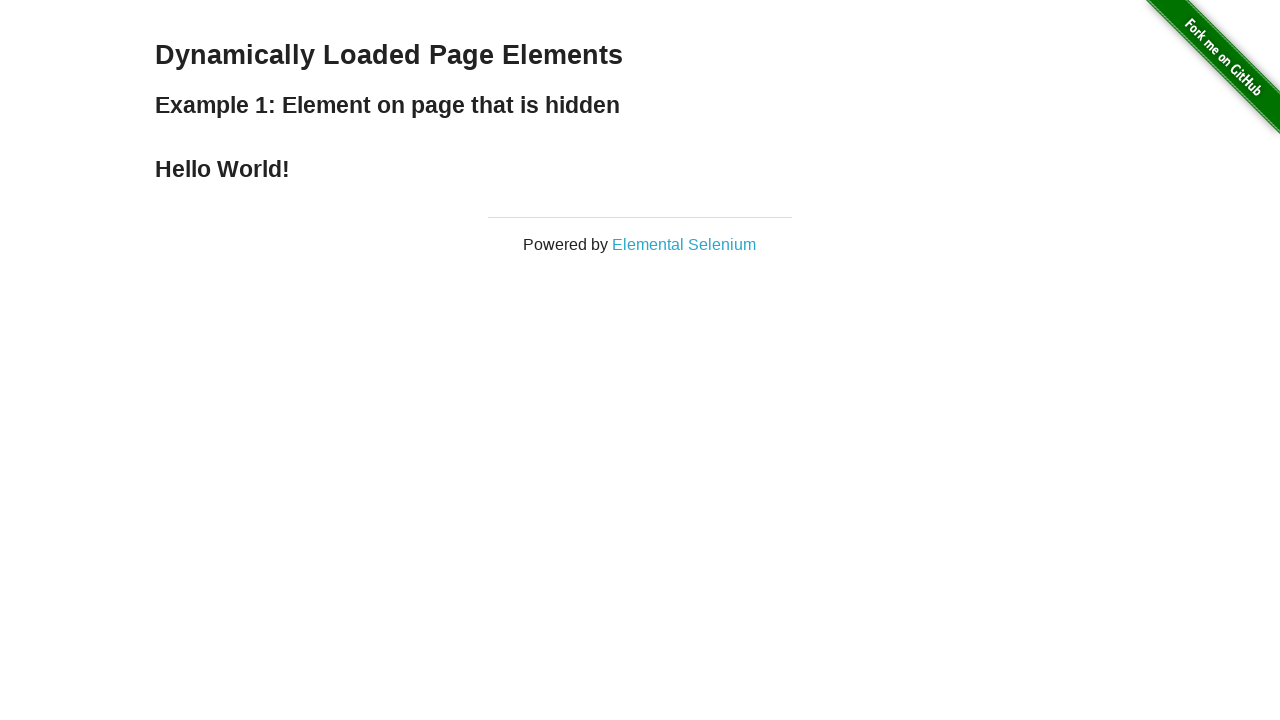